Tests the store search functionality by entering a search term and submitting the form

Starting URL: https://kodilla.com/pl/test/store

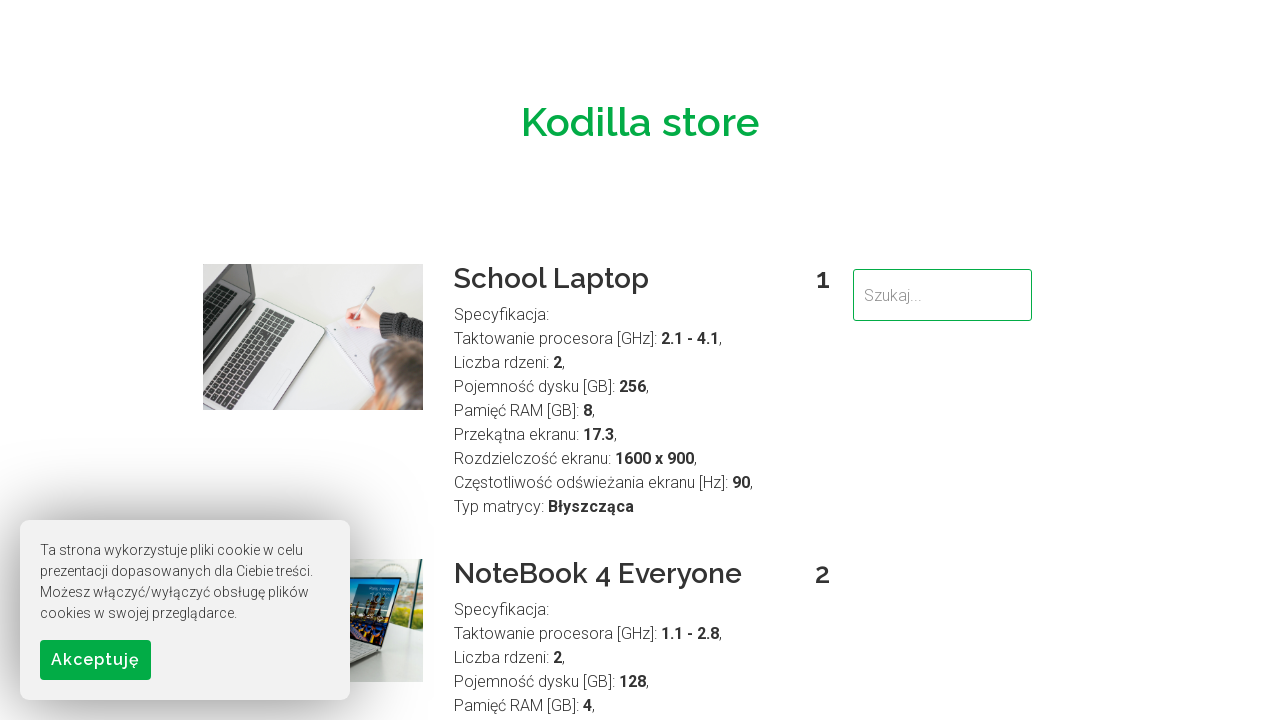

Filled search input with 'School' on input[name='search']
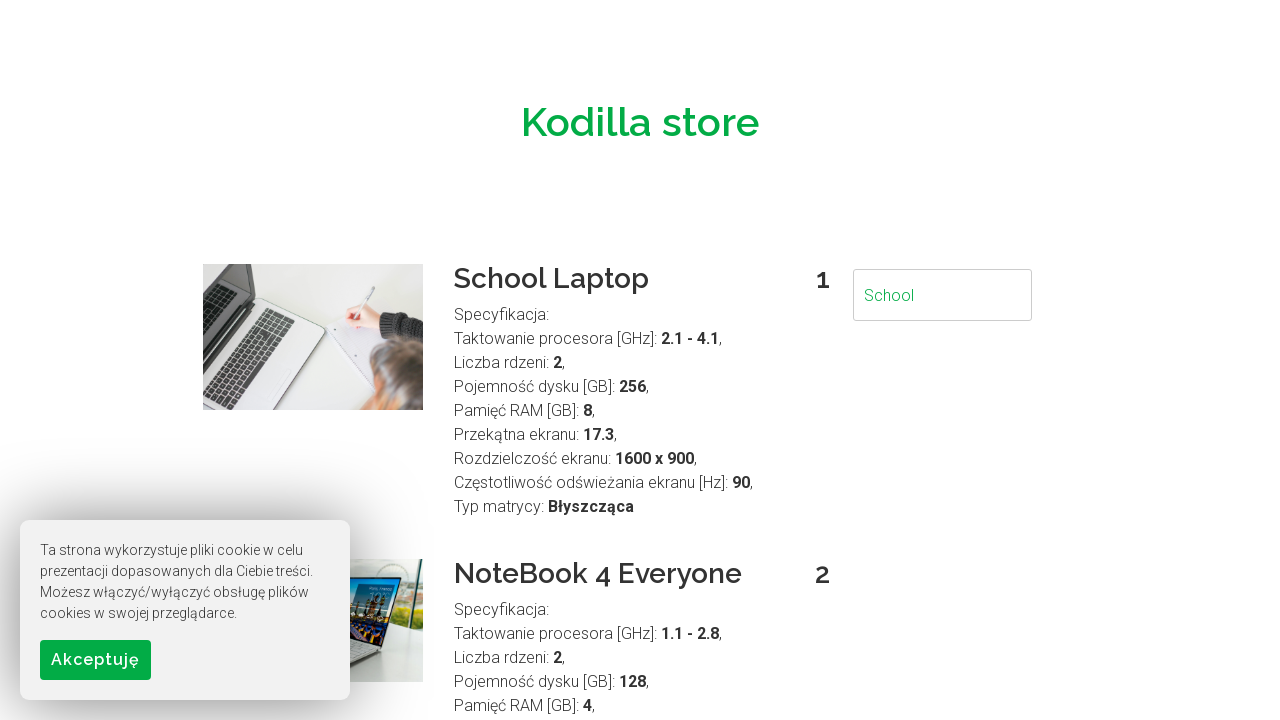

Pressed Enter to submit the search form on input[name='search']
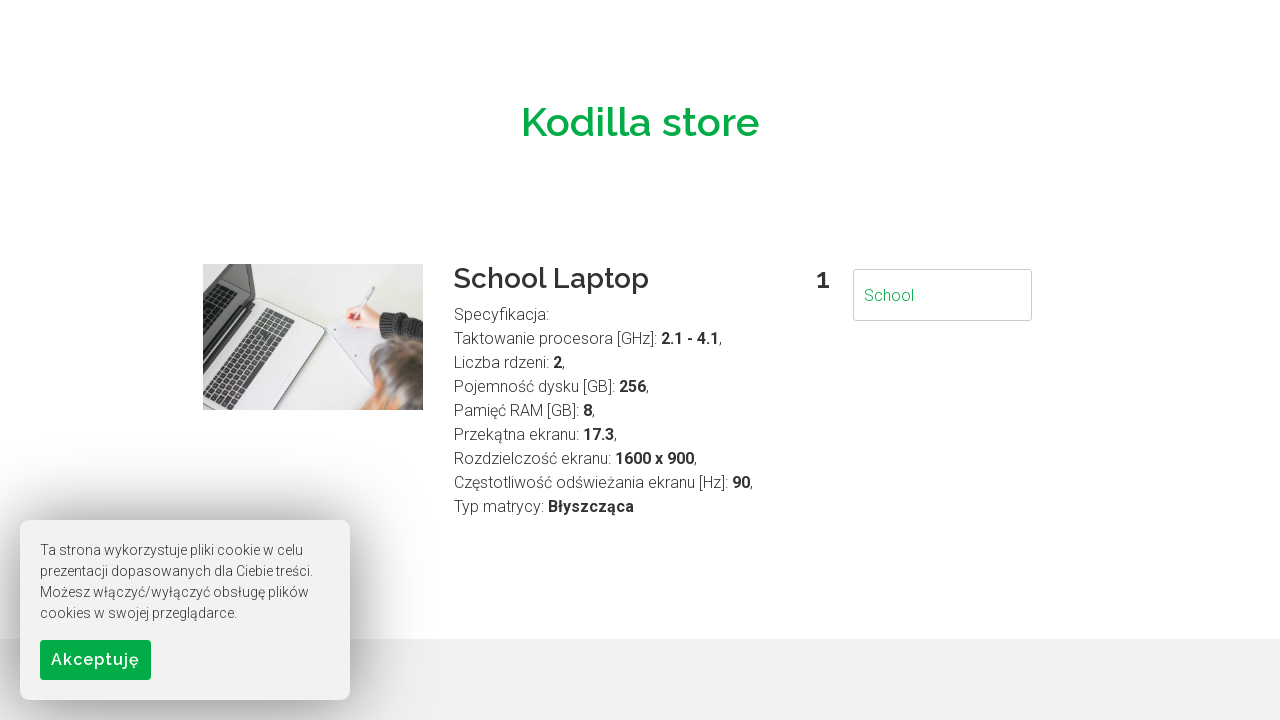

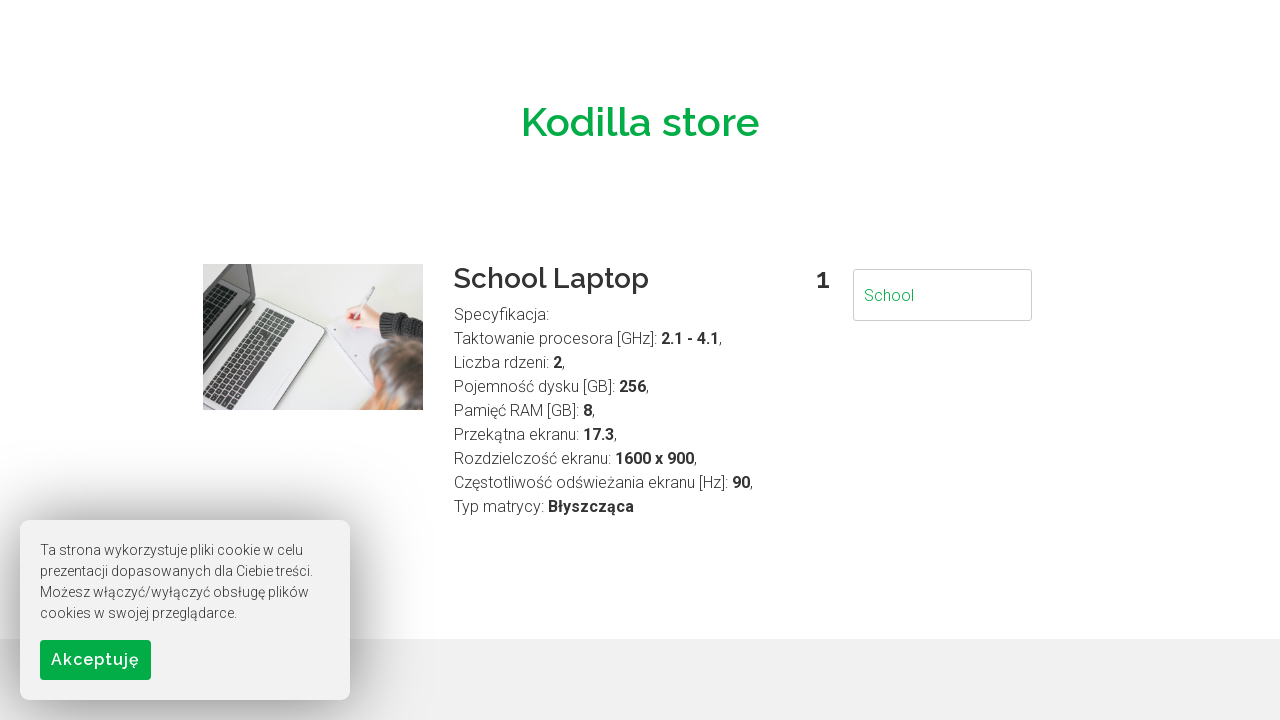